Tests that the currently applied filter link is highlighted with selected class

Starting URL: https://demo.playwright.dev/todomvc

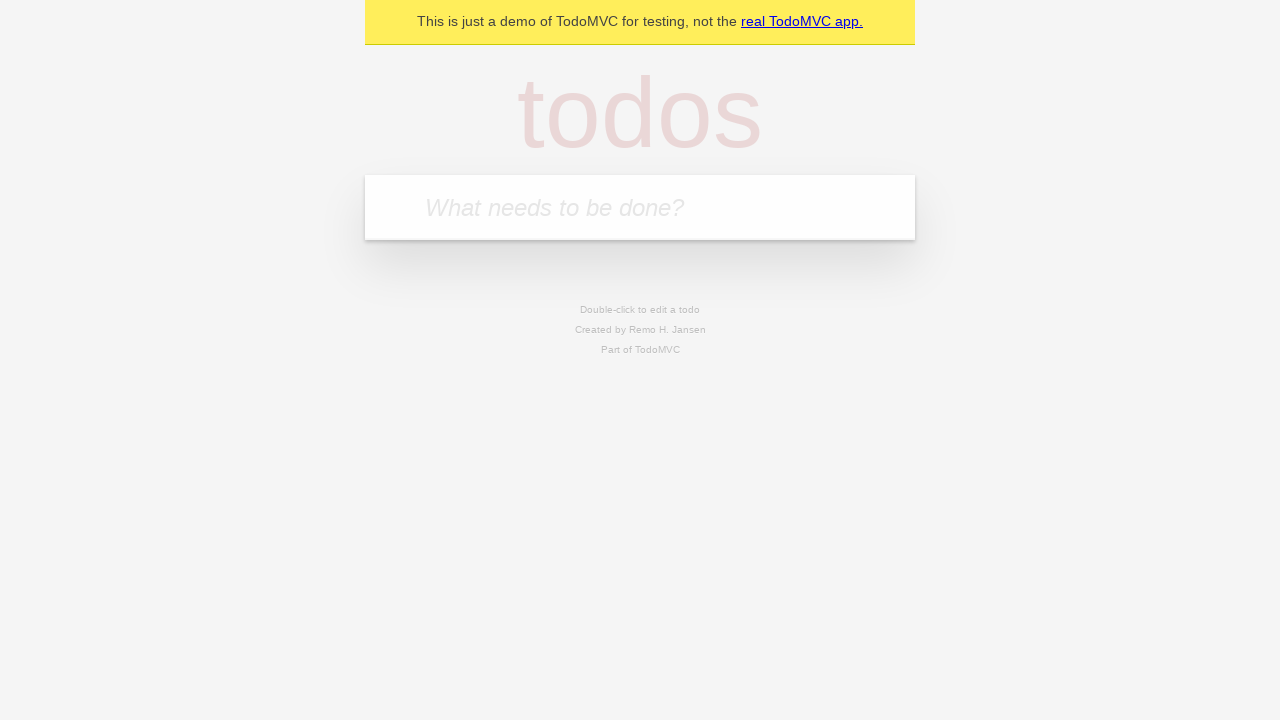

Filled todo input with 'buy some cheese' on internal:attr=[placeholder="What needs to be done?"i]
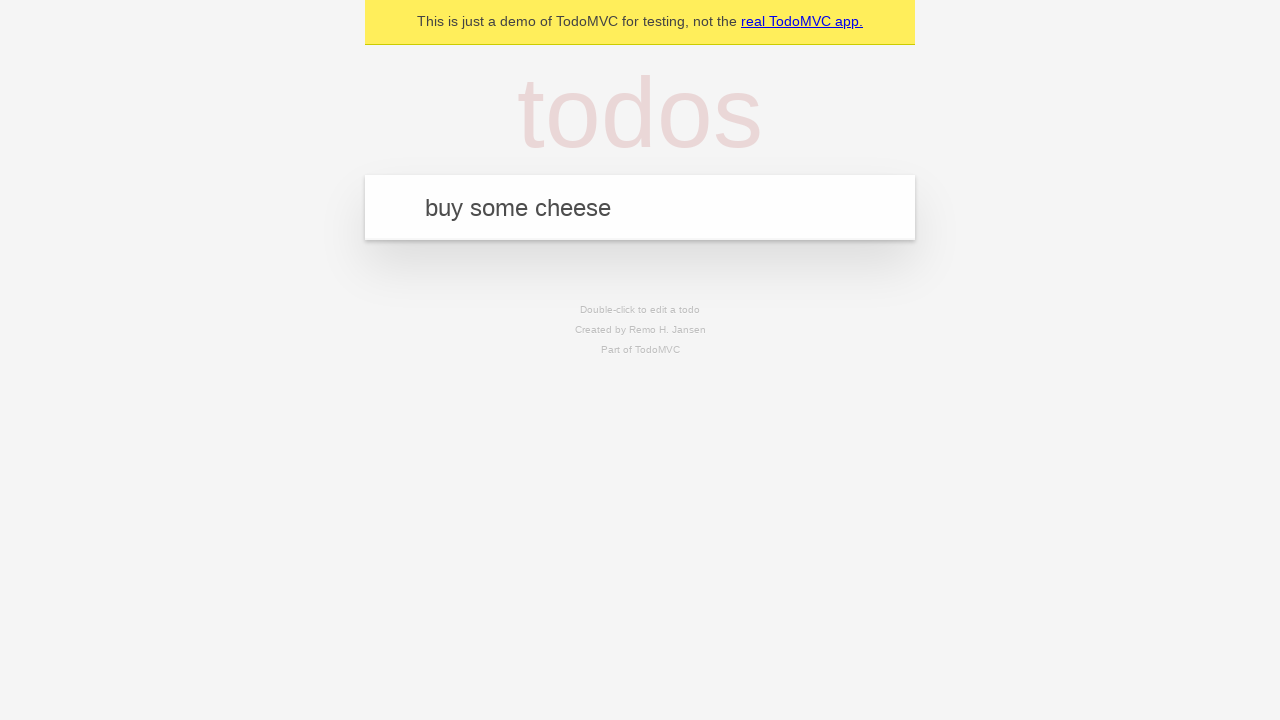

Pressed Enter to add first todo on internal:attr=[placeholder="What needs to be done?"i]
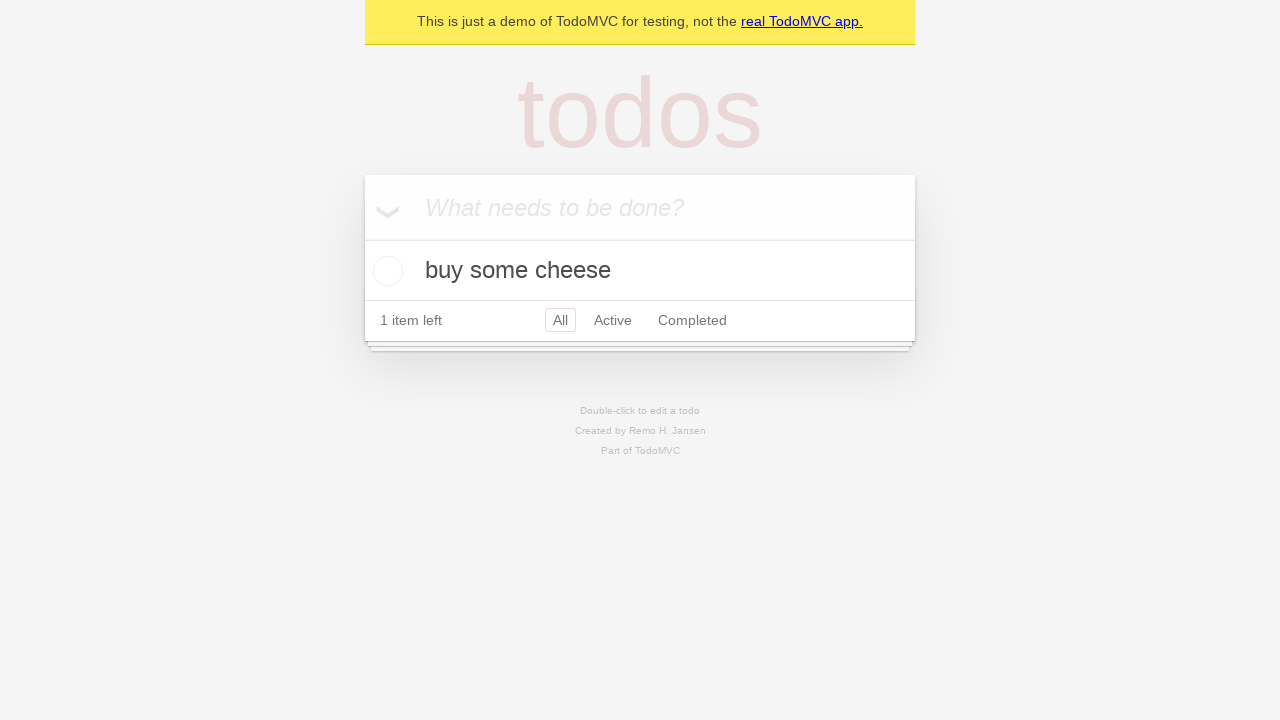

Filled todo input with 'feed the cat' on internal:attr=[placeholder="What needs to be done?"i]
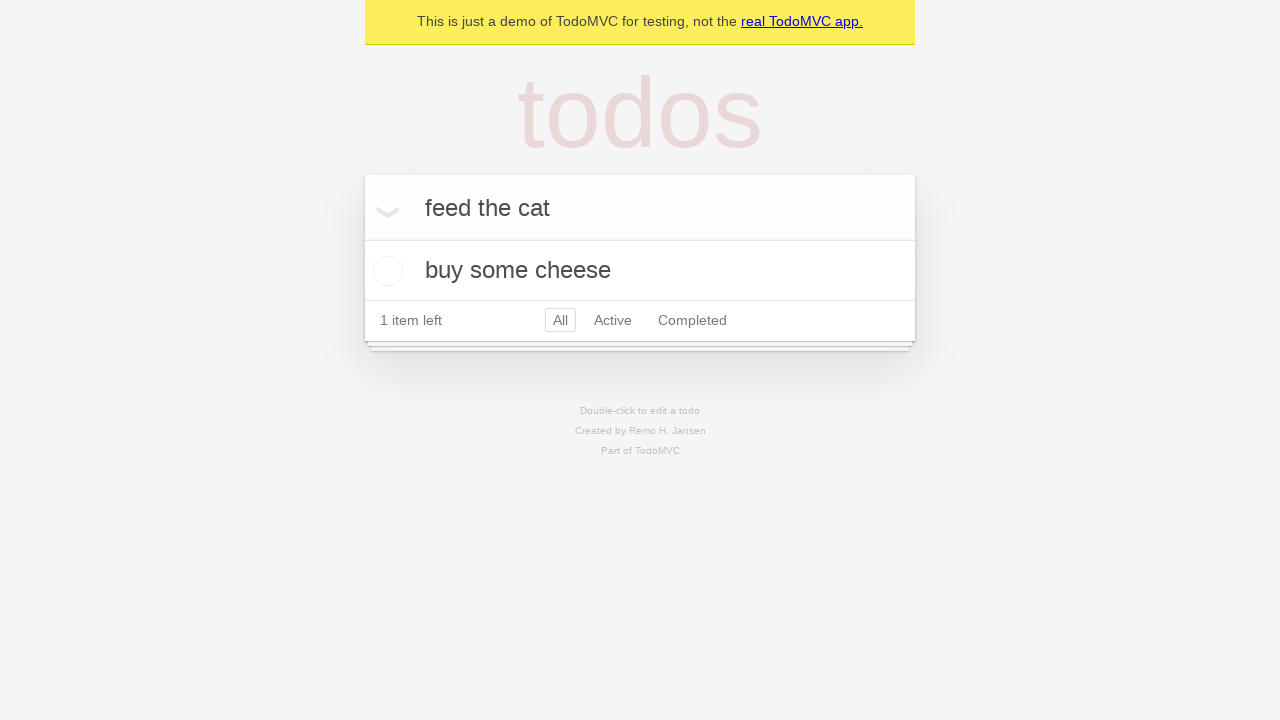

Pressed Enter to add second todo on internal:attr=[placeholder="What needs to be done?"i]
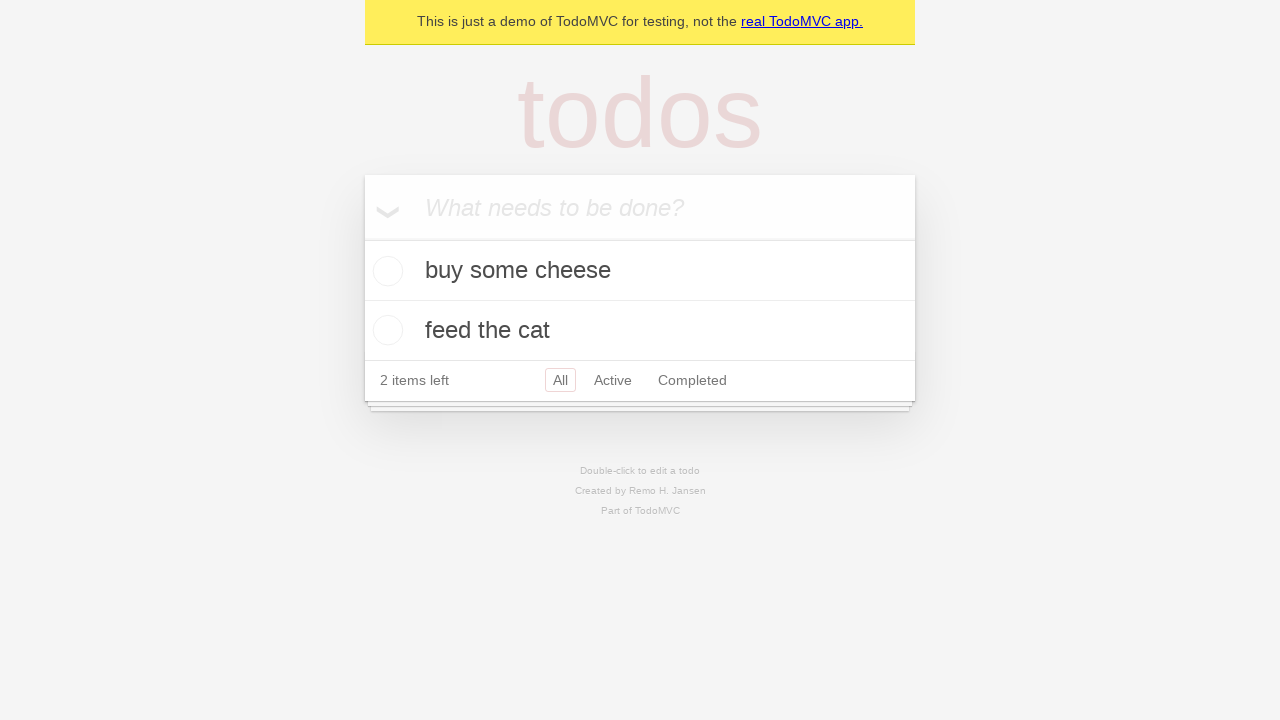

Filled todo input with 'book a doctors appointment' on internal:attr=[placeholder="What needs to be done?"i]
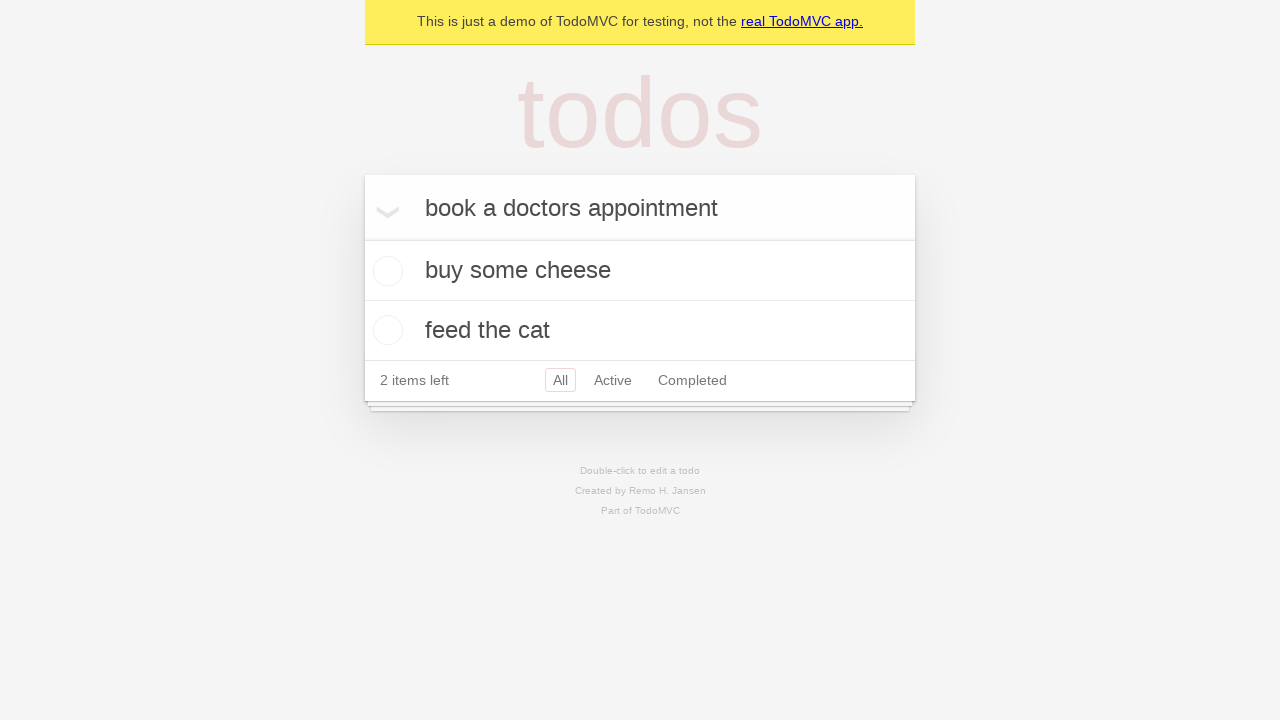

Pressed Enter to add third todo on internal:attr=[placeholder="What needs to be done?"i]
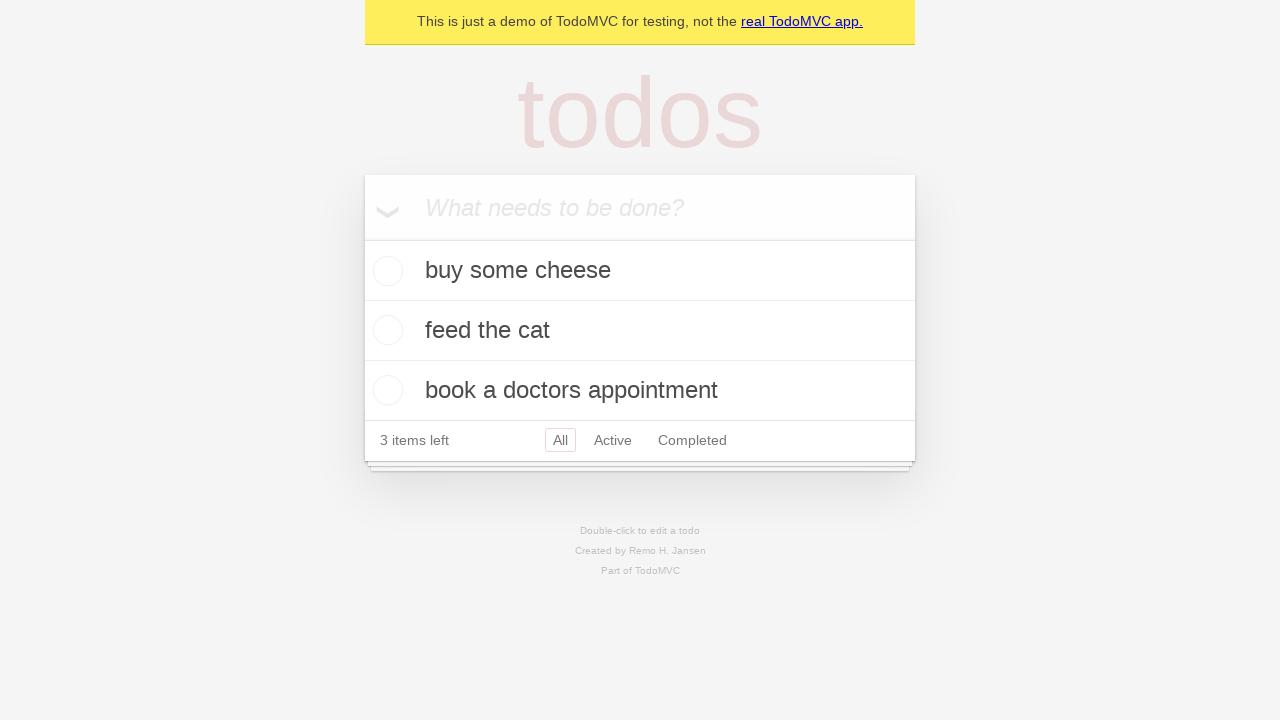

Clicked Active filter link at (613, 440) on internal:role=link[name="Active"i]
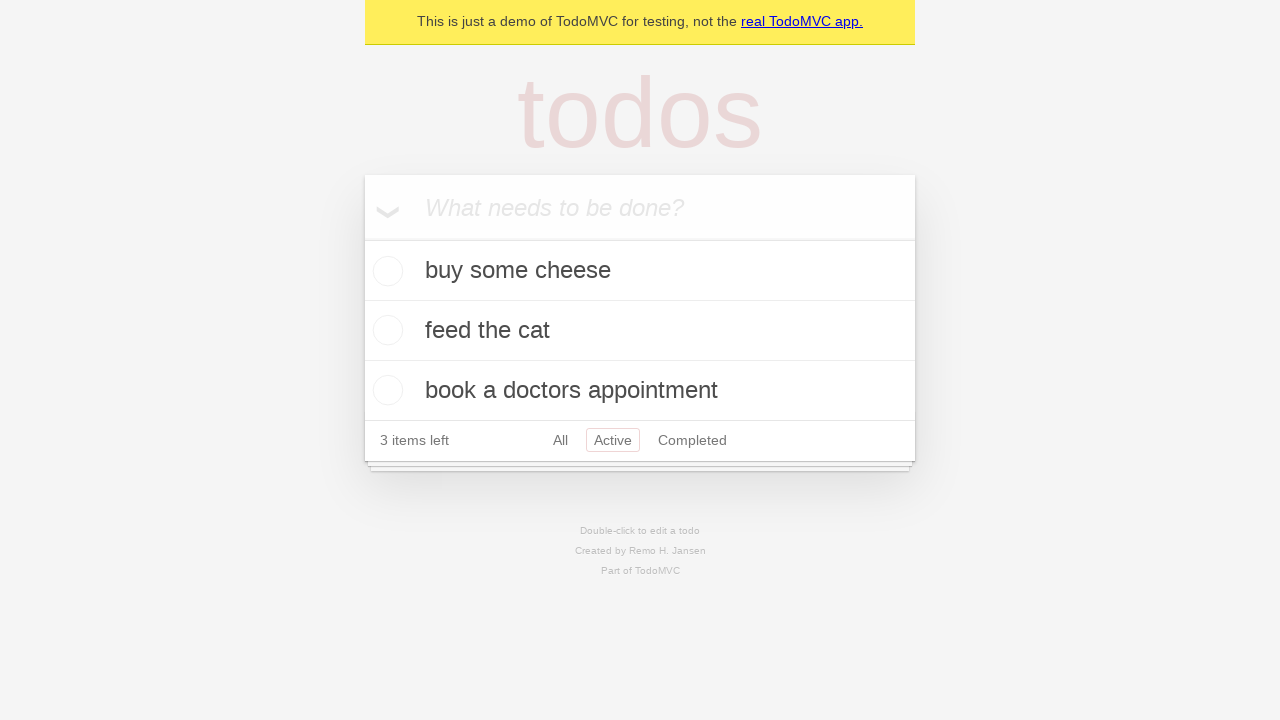

Clicked Completed filter link to verify it is highlighted as selected at (692, 440) on internal:role=link[name="Completed"i]
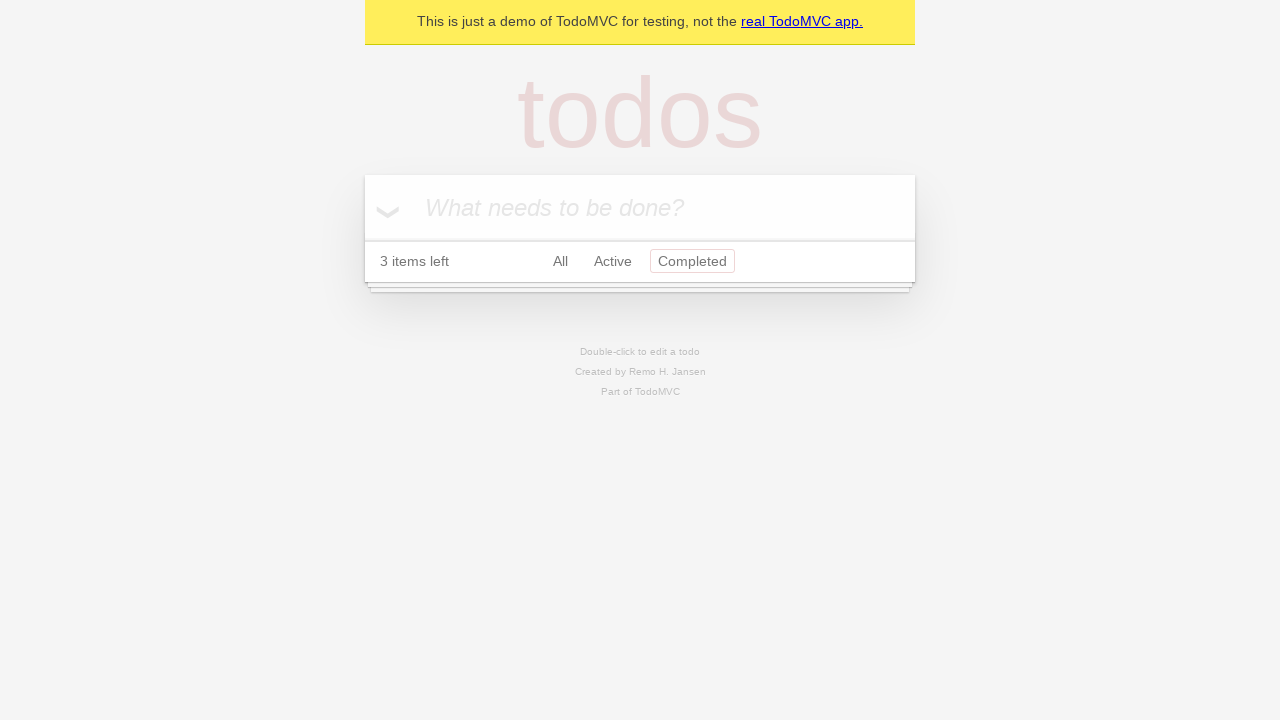

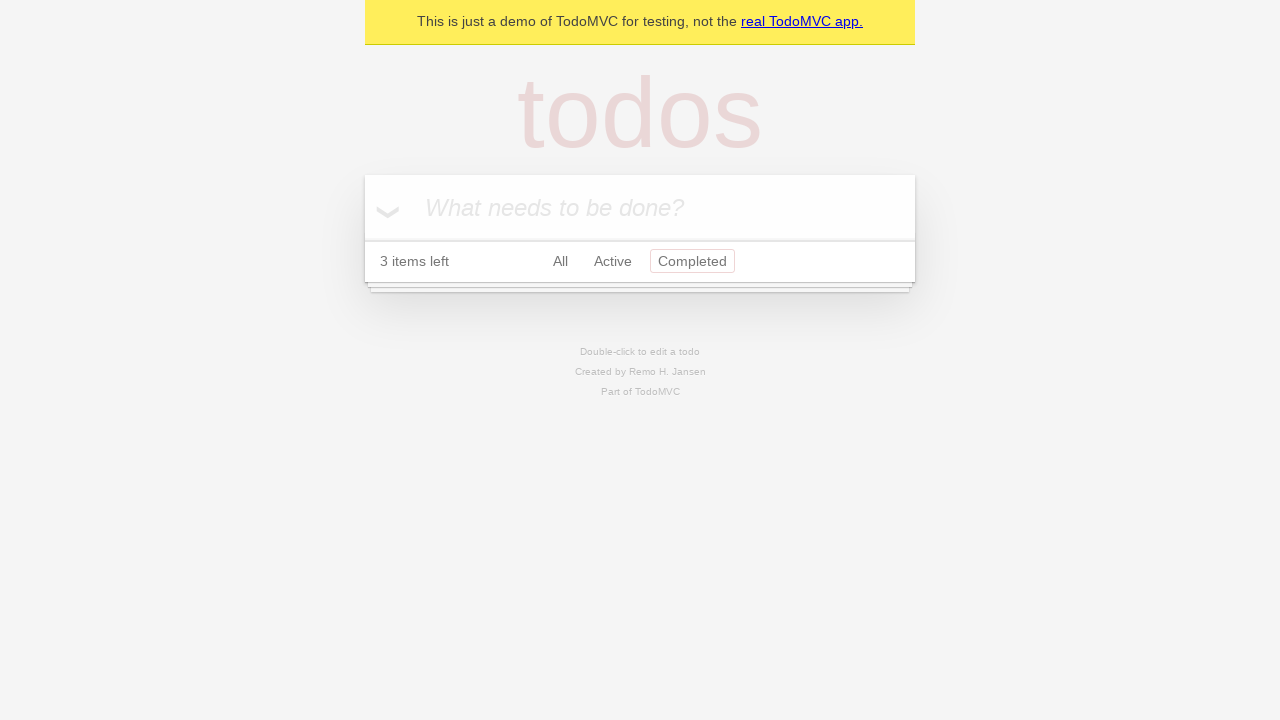